Tests alert handling functionality by triggering different types of JavaScript alerts and interacting with them

Starting URL: https://rahulshettyacademy.com/AutomationPractice/

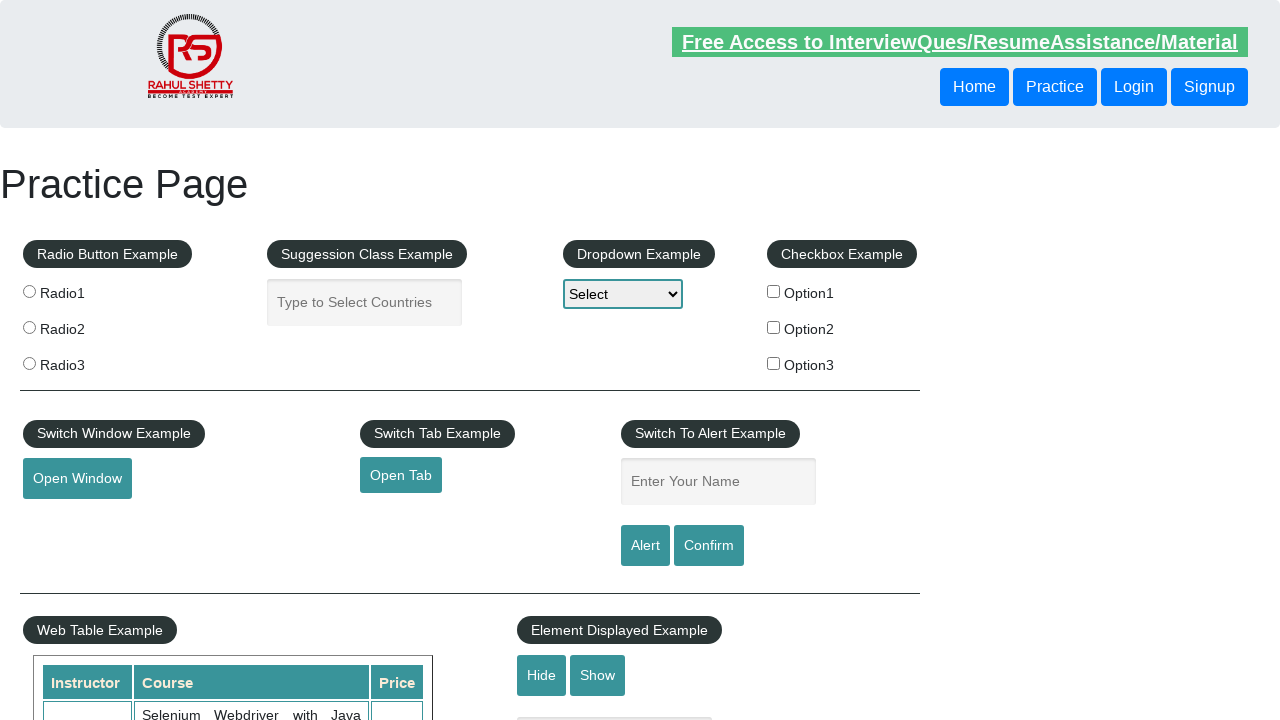

Filled name field with 'Vaibhav' for alert test on #name
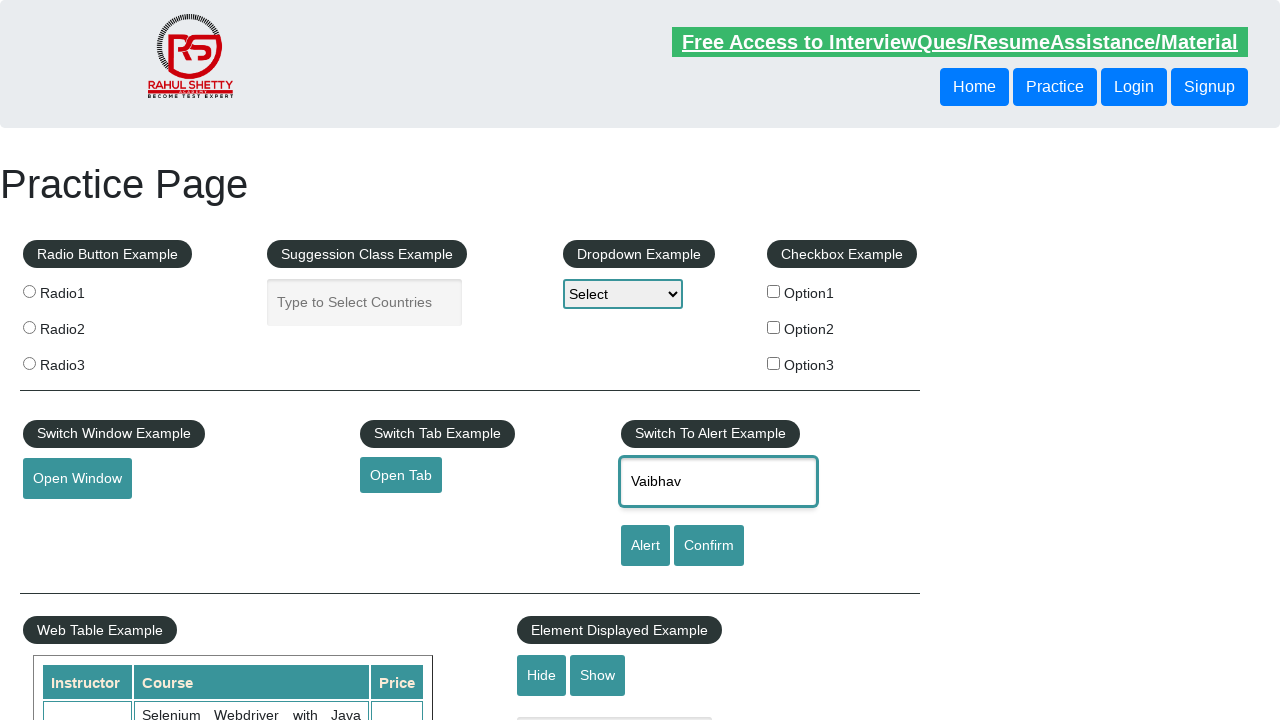

Clicked alert button to trigger JavaScript alert at (645, 546) on input[id='alertbtn']
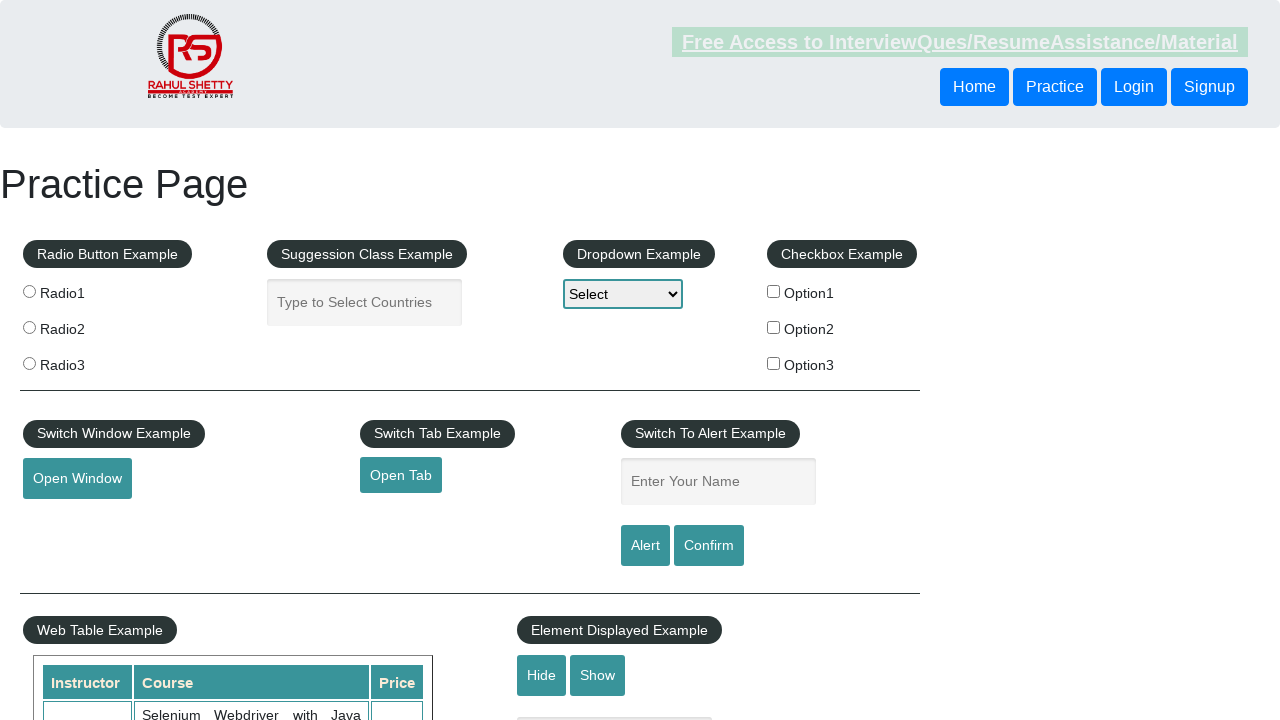

Set up dialog handler to accept alerts
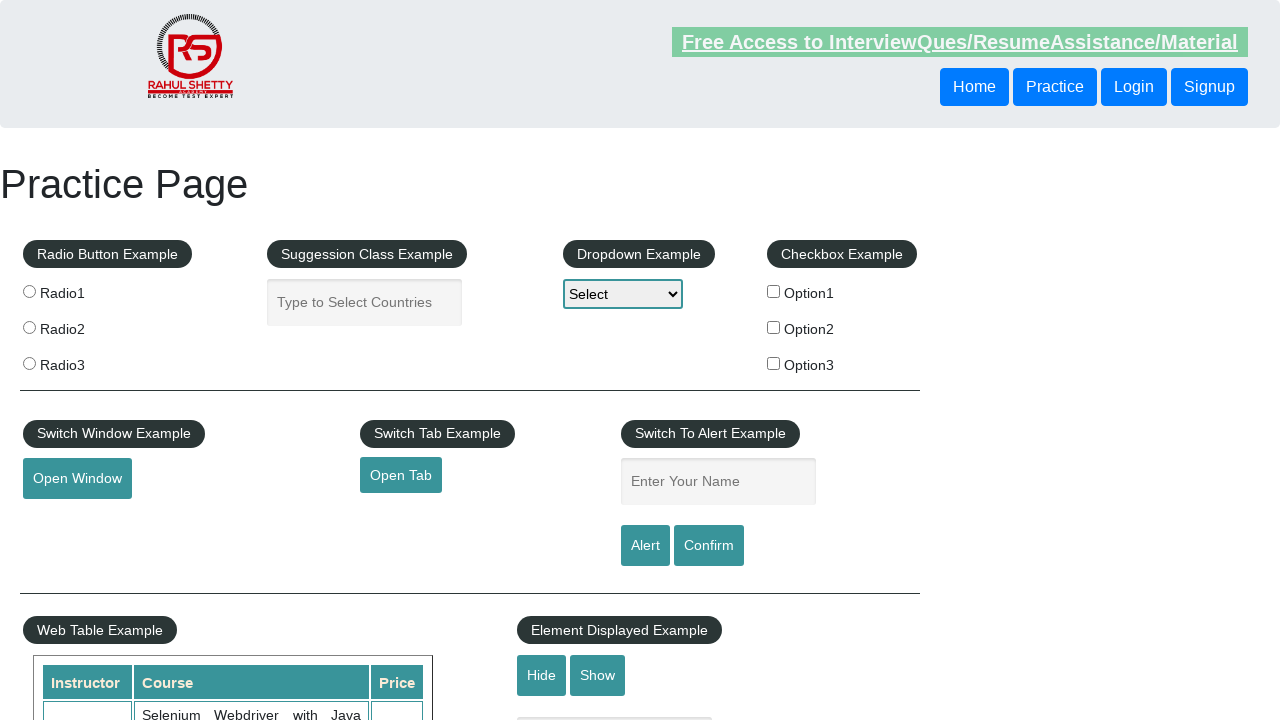

Filled name field with 'Vaibhav' for confirm dialog test on #name
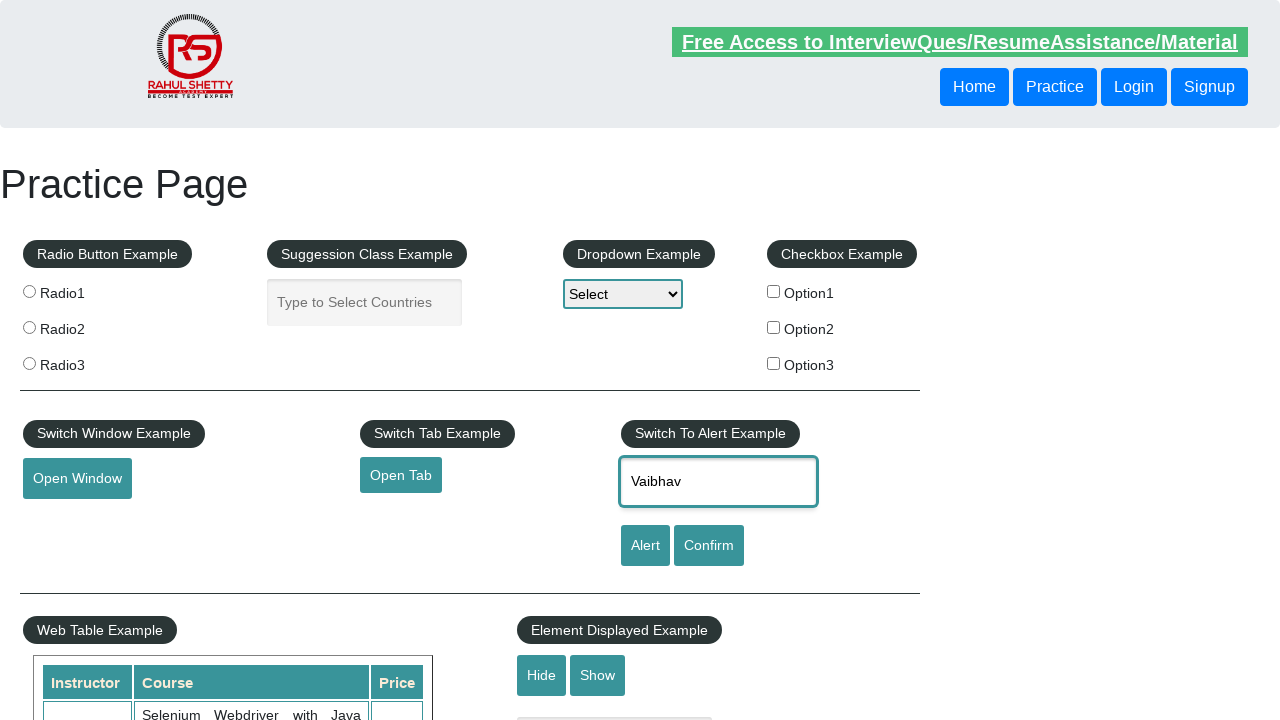

Clicked confirm button to trigger JavaScript confirm dialog at (709, 546) on input[id='confirmbtn']
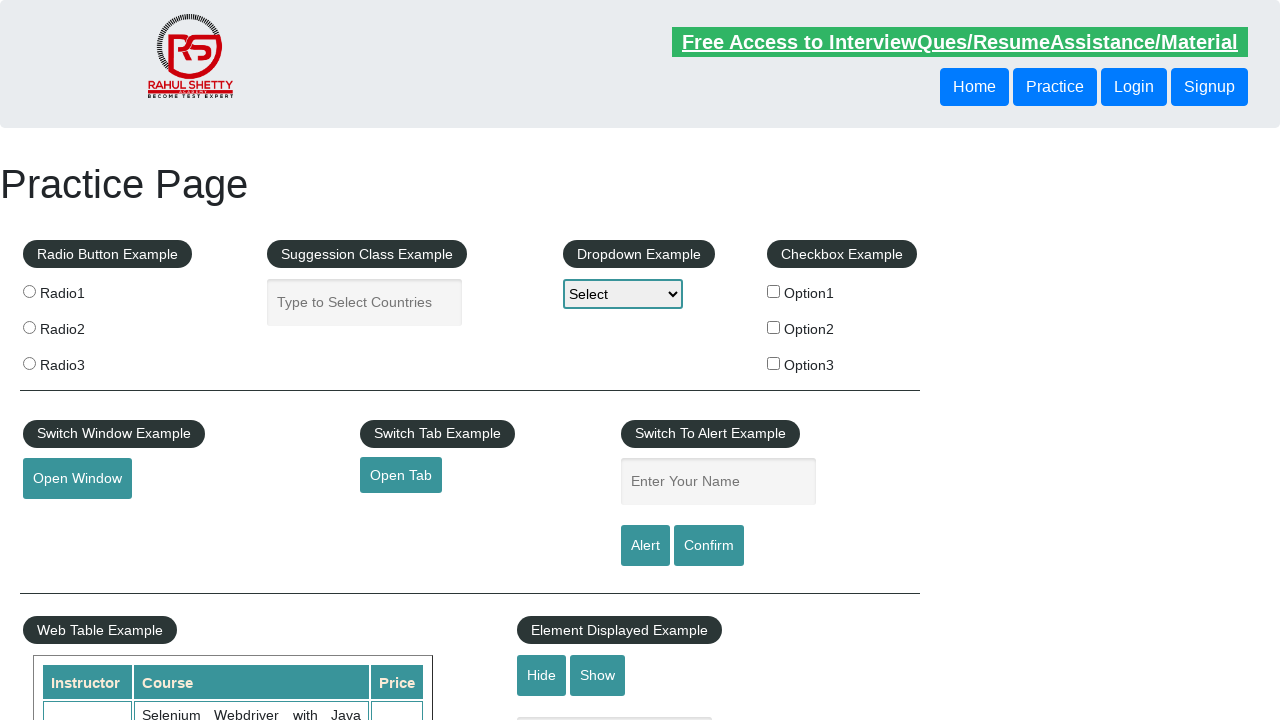

Set up dialog handler to dismiss confirm dialogs
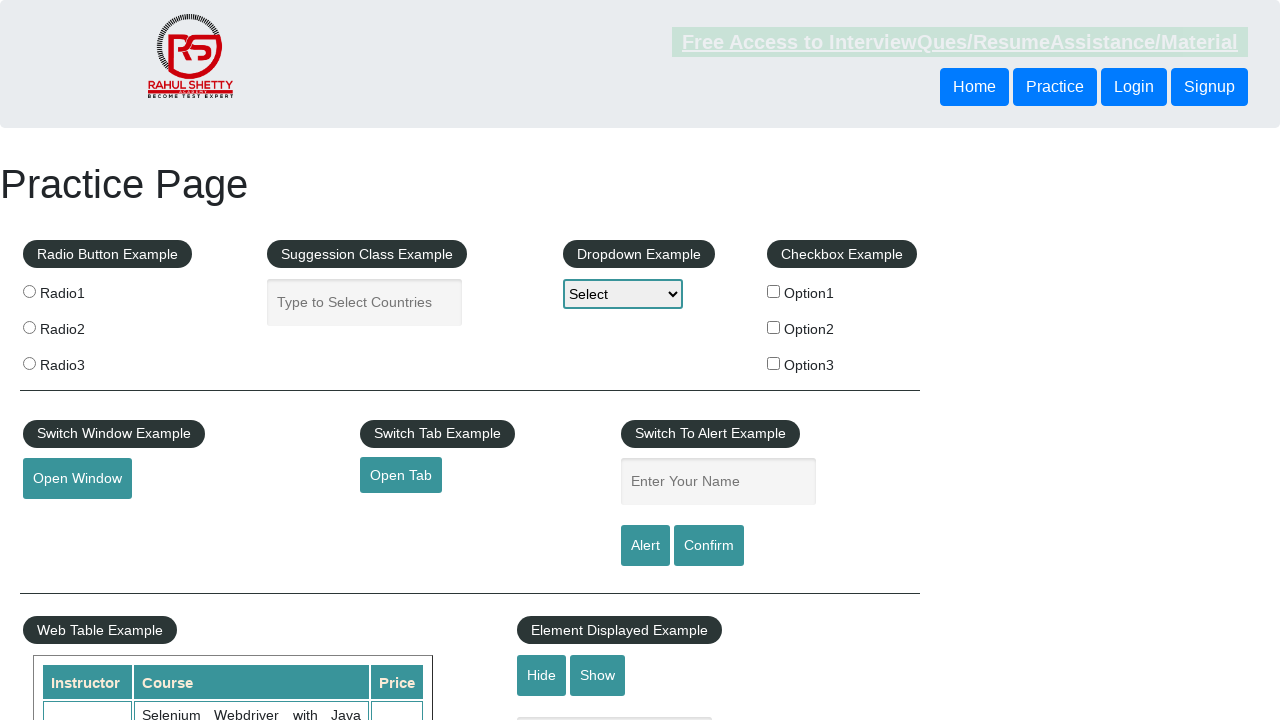

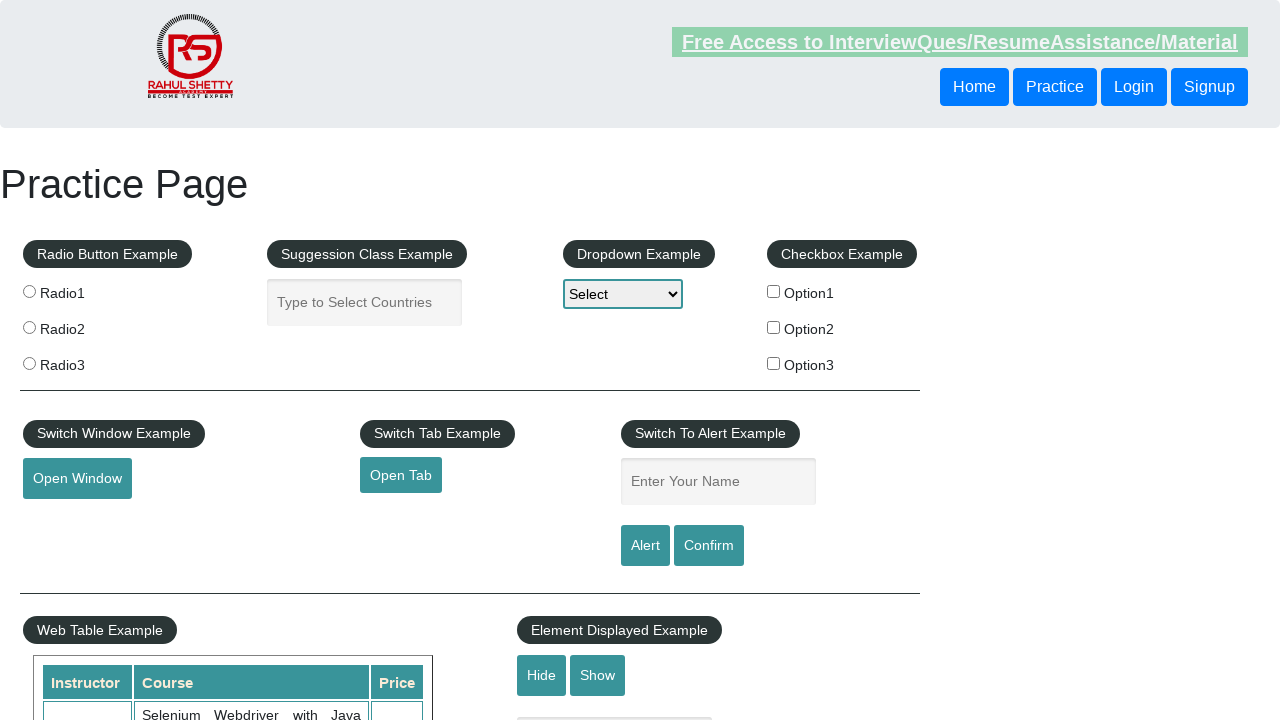